Tests opening the drag and drop page by clicking the link and verifying the page title and URL

Starting URL: https://bonigarcia.dev/selenium-webdriver-java/

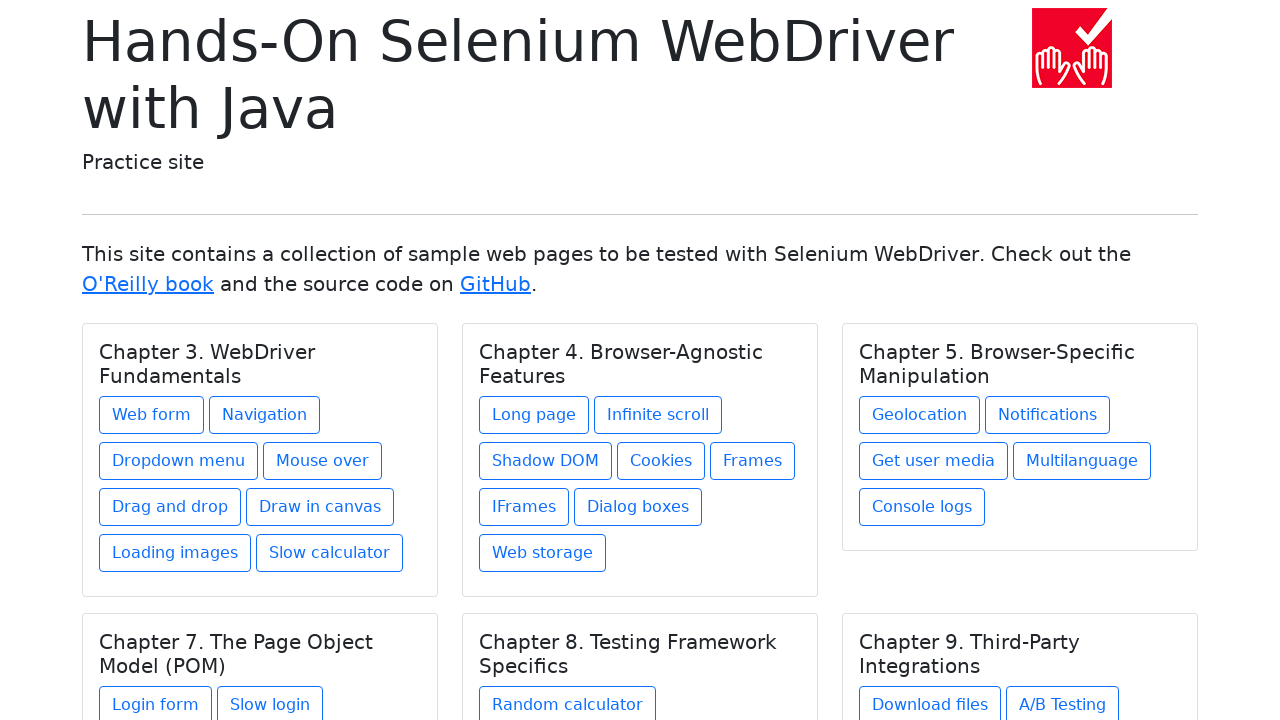

Clicked on the drag and drop link at (170, 507) on xpath=//a[@href='drag-and-drop.html']
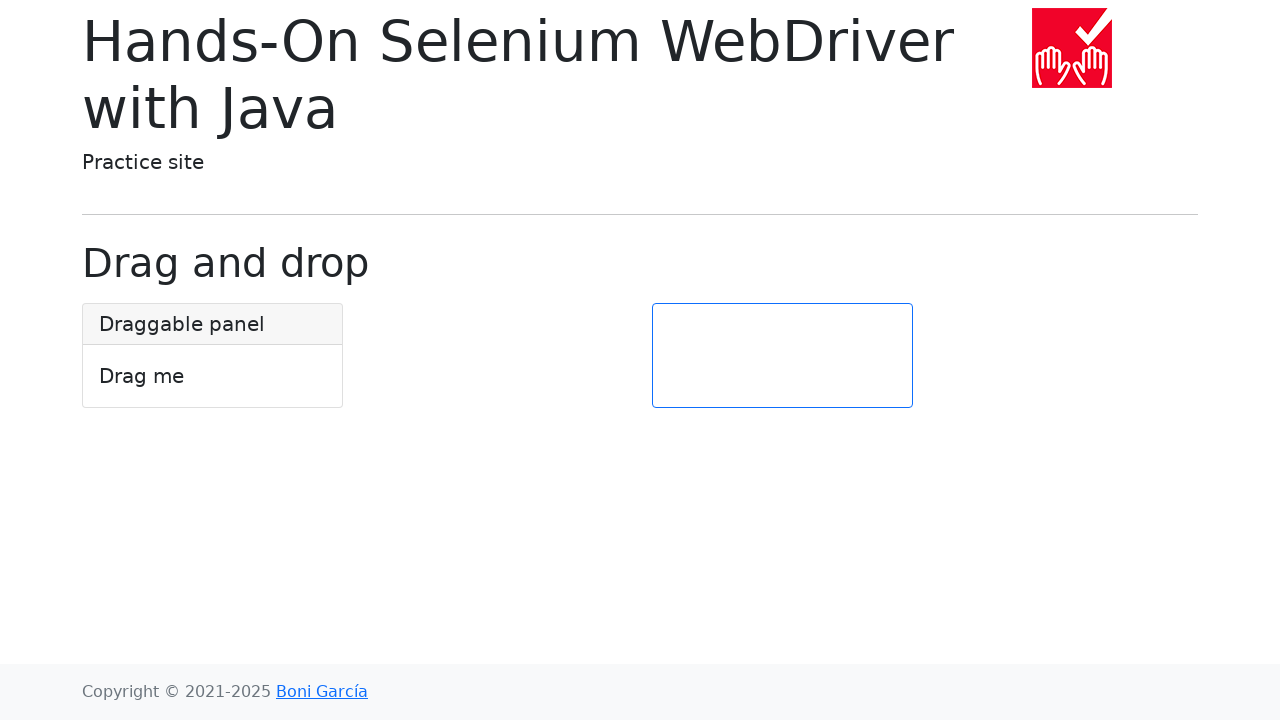

Waited for drag and drop page title to load
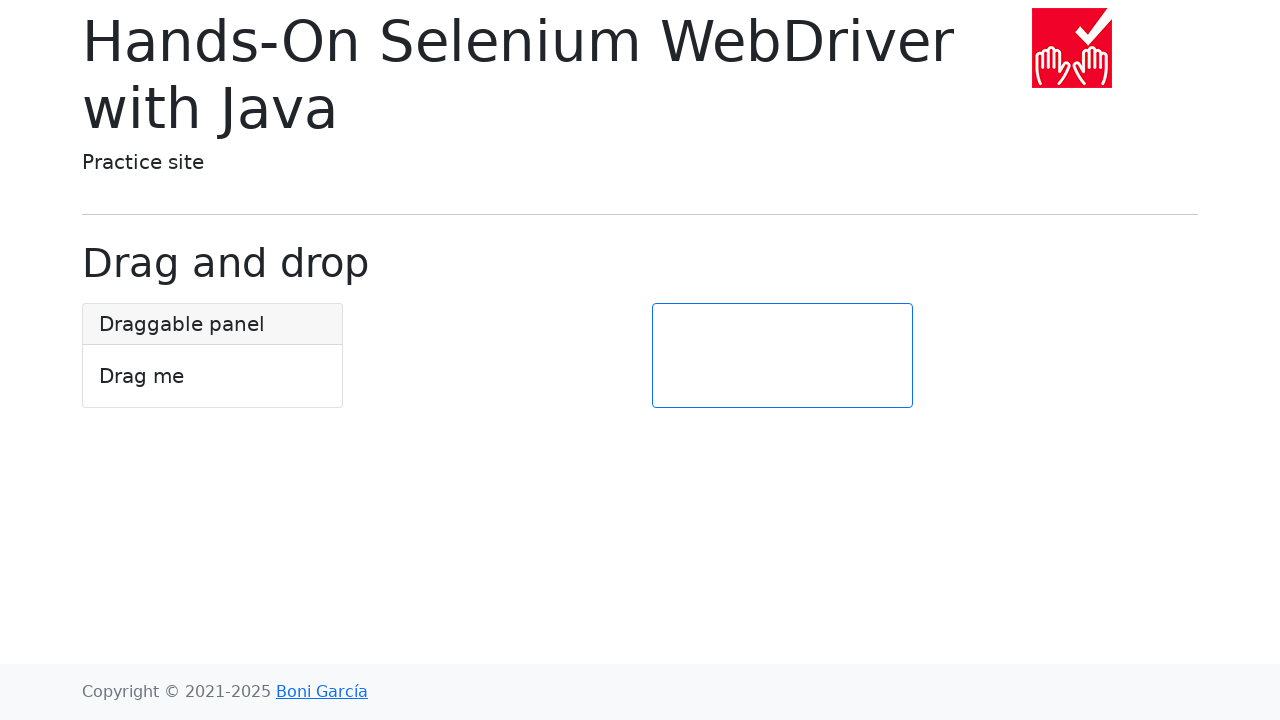

Verified page title is 'Drag and drop'
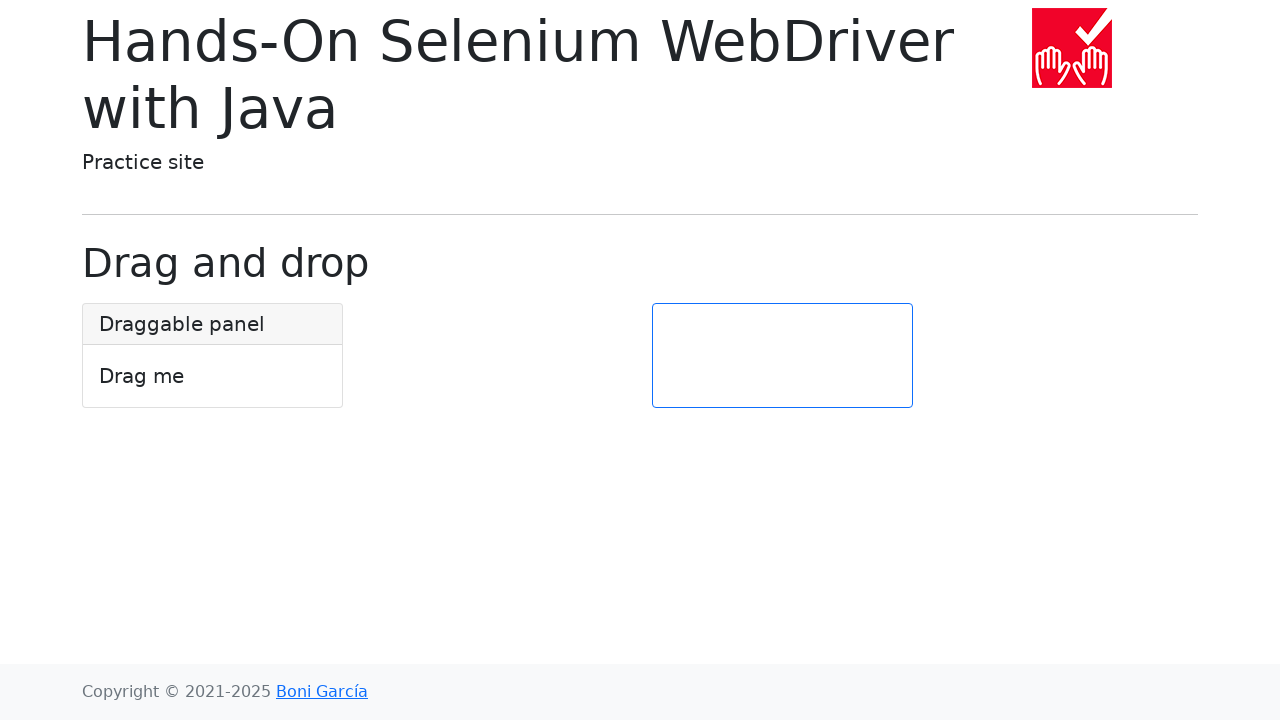

Verified URL is correct: https://bonigarcia.dev/selenium-webdriver-java/drag-and-drop.html
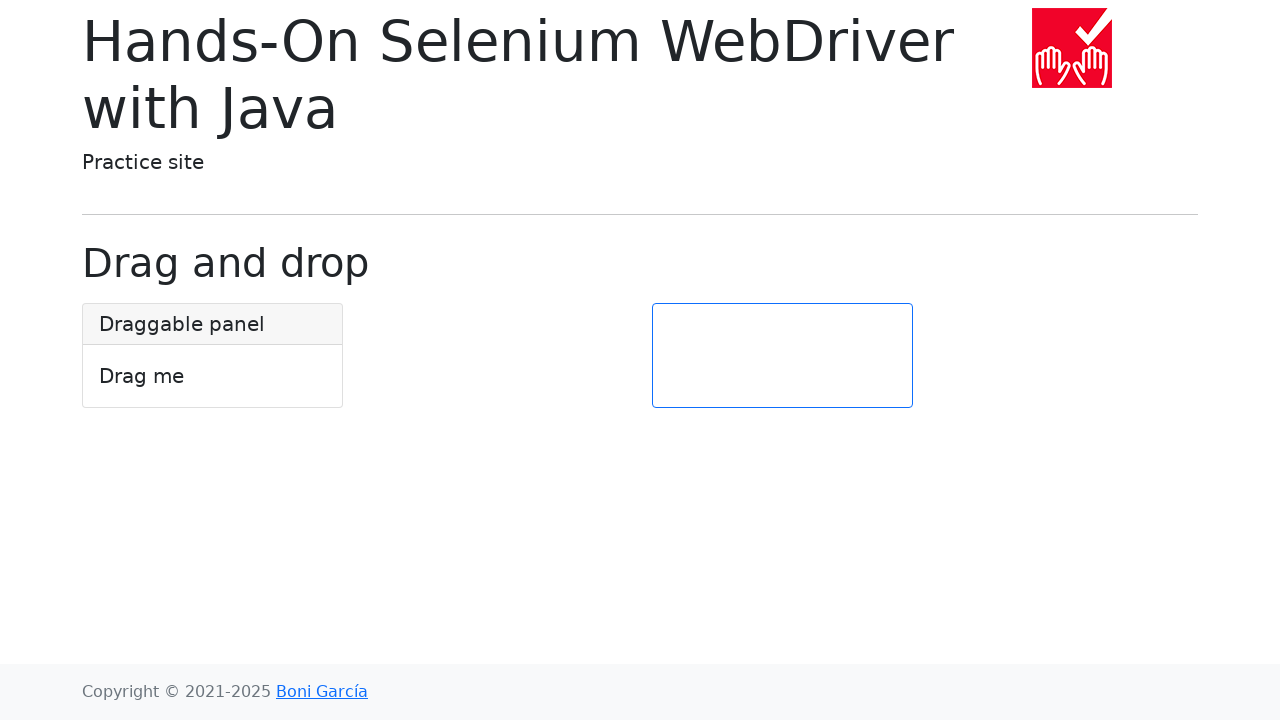

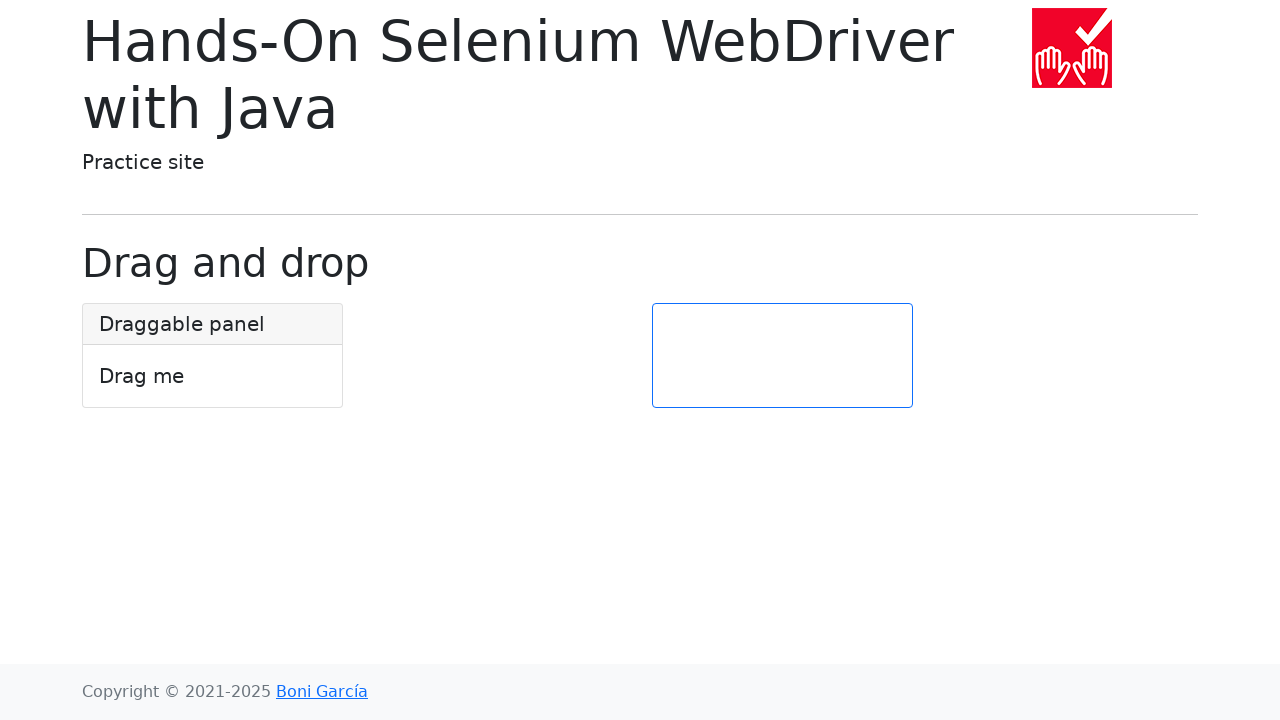